Navigates to the OrangeHRM login page and verifies the page loads by checking the title and URL.

Starting URL: https://opensource-demo.orangehrmlive.com/web/index.php/auth/login

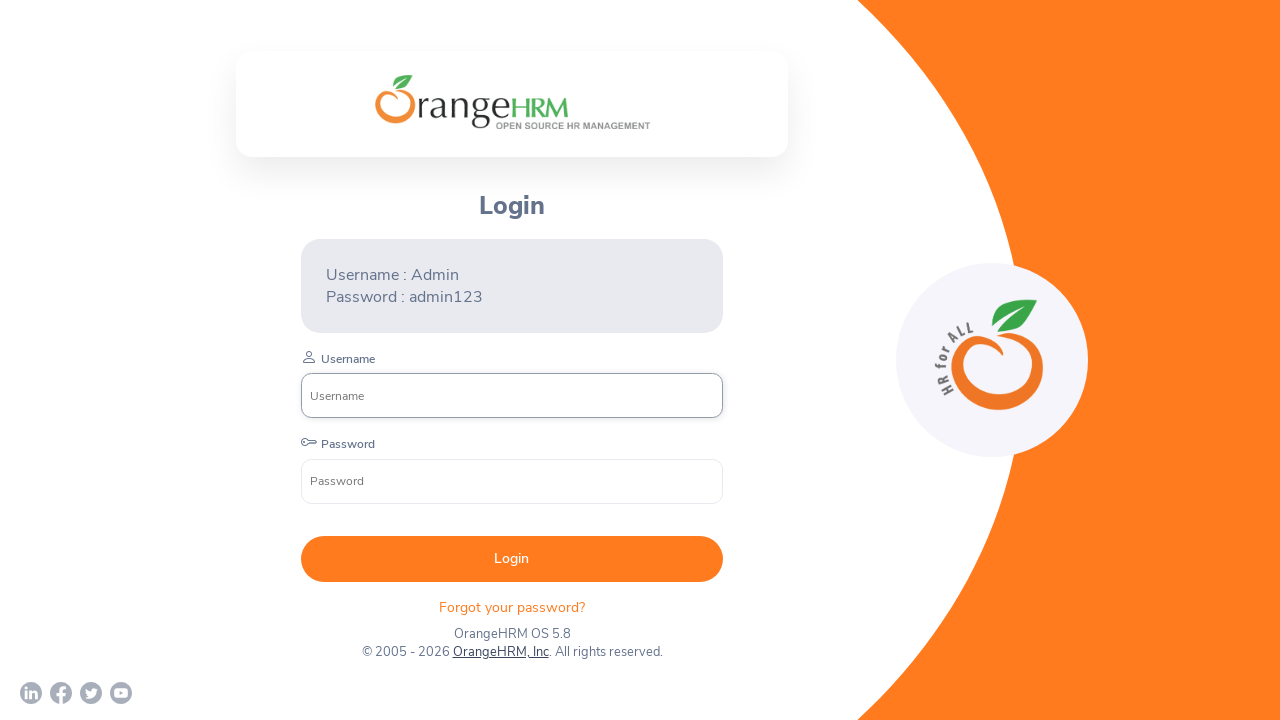

Verified page title contains 'OrangeHRM'
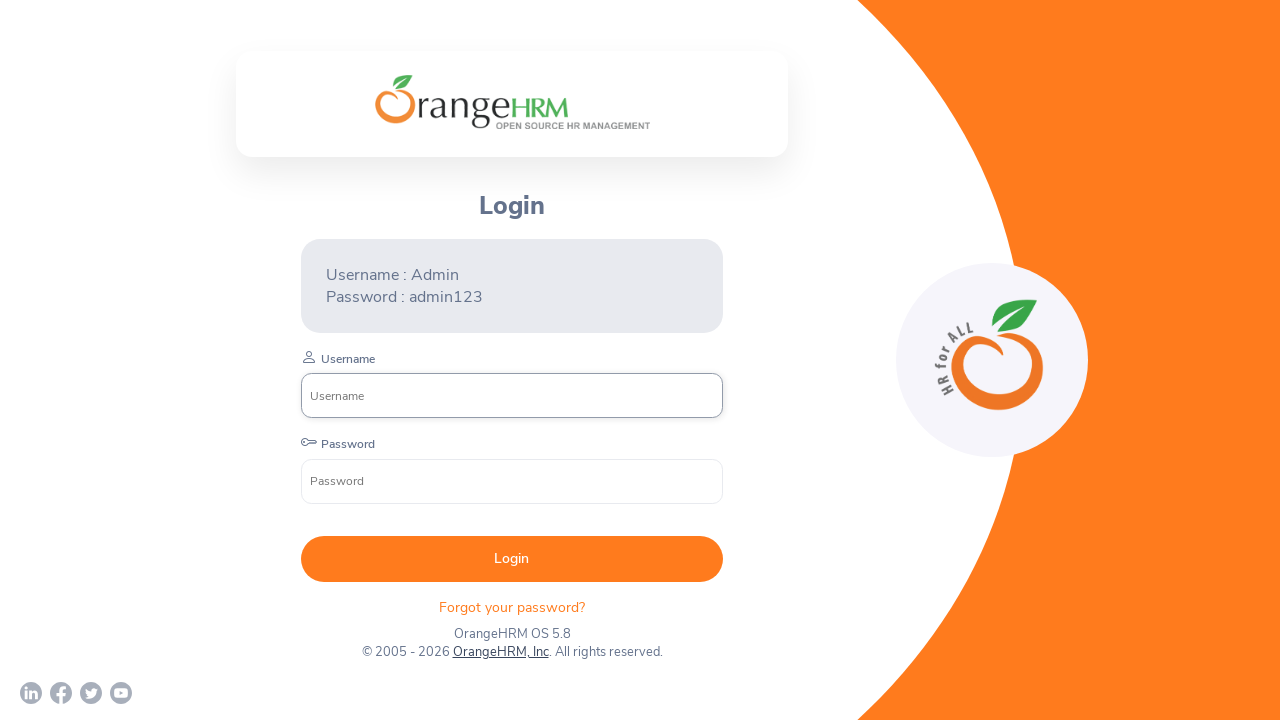

Verified URL contains 'auth/login'
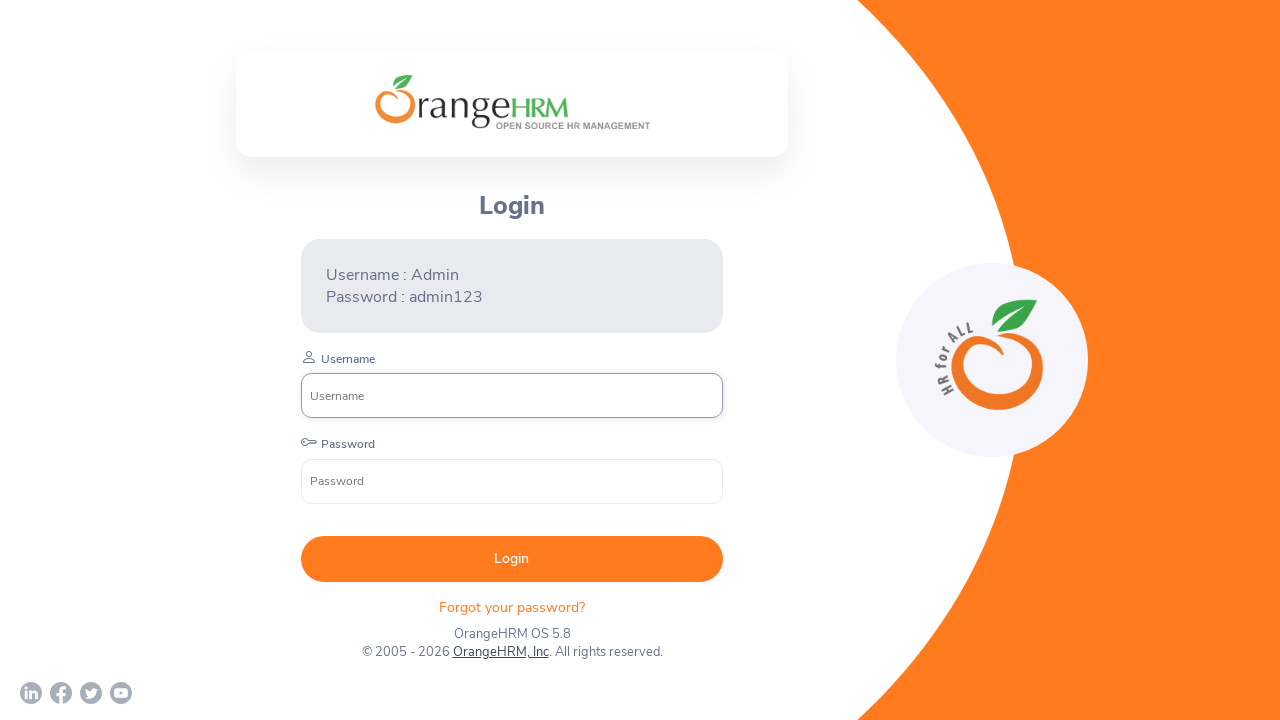

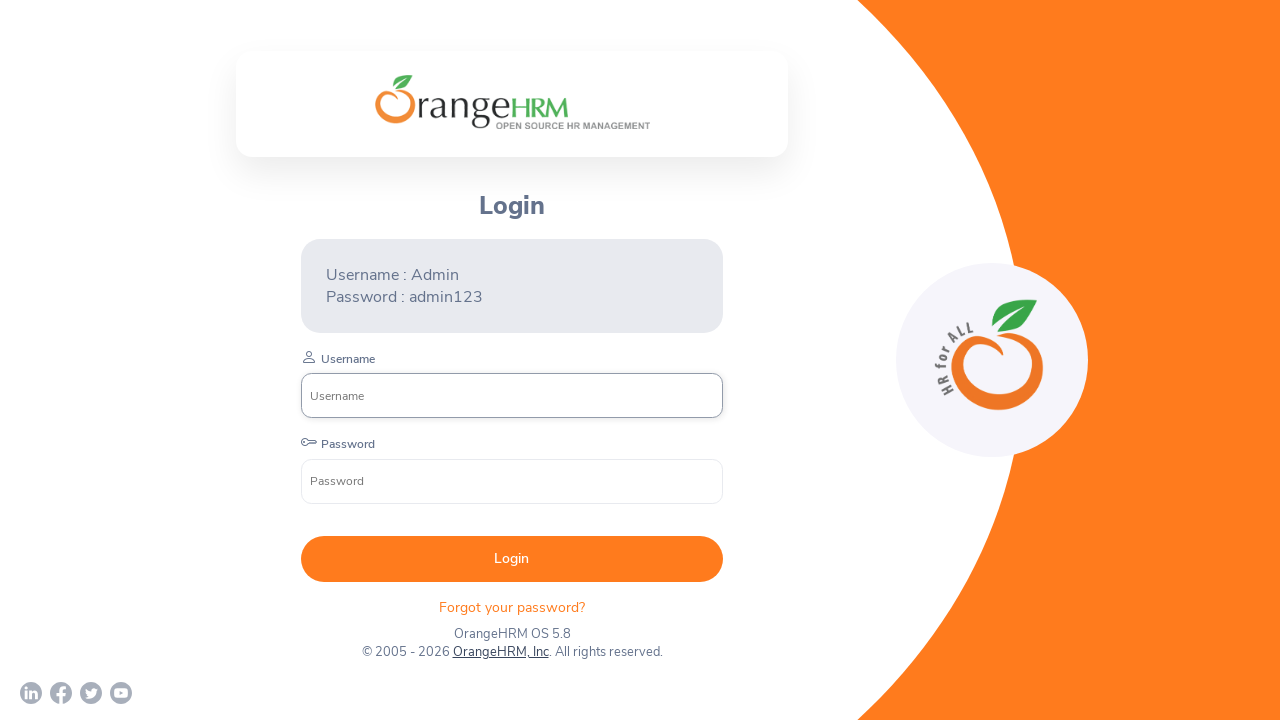